Tests completing a task in the Active filter view (task should disappear)

Starting URL: http://todomvc4tasj.herokuapp.com/#/active

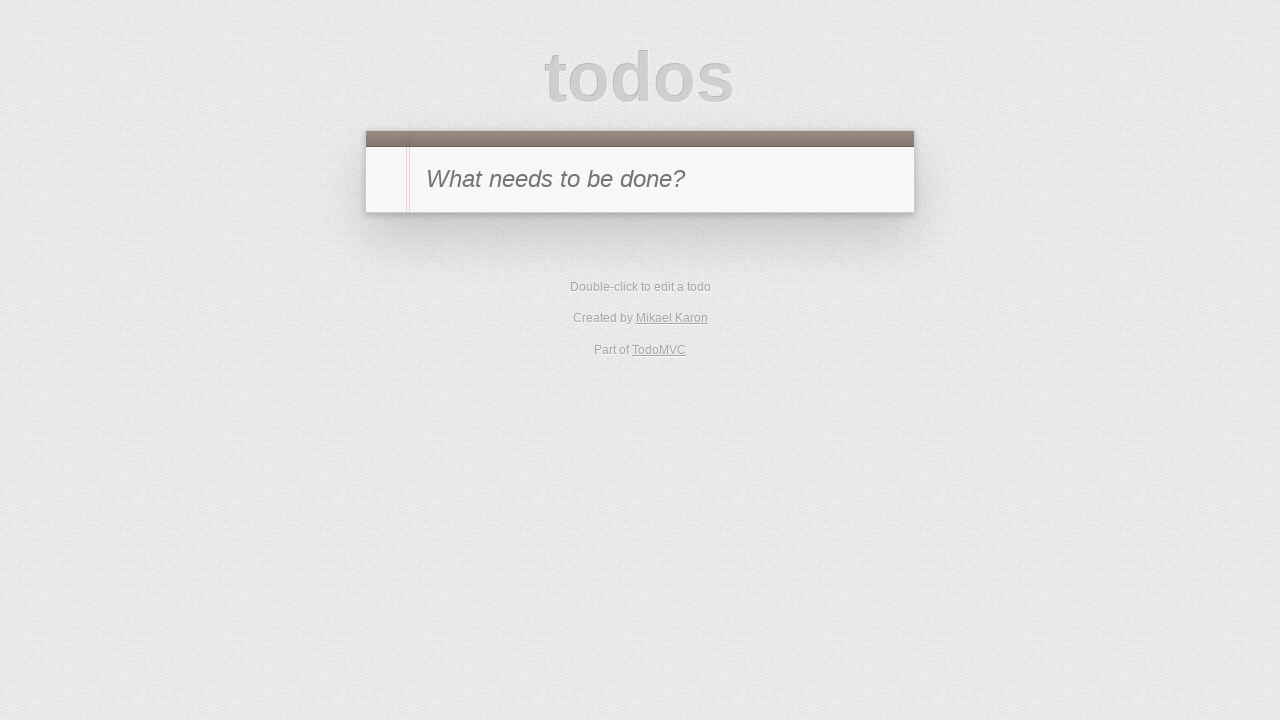

Set initial localStorage with one active task 'A'
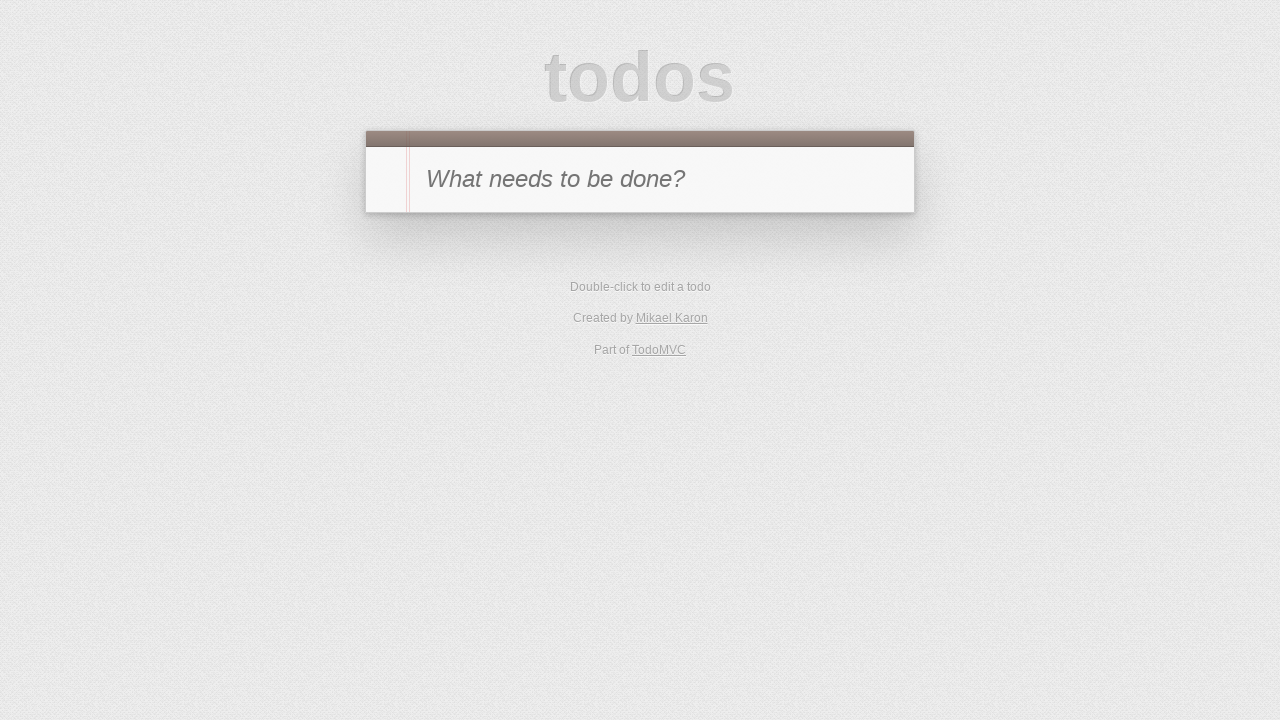

Reloaded page to apply initial state
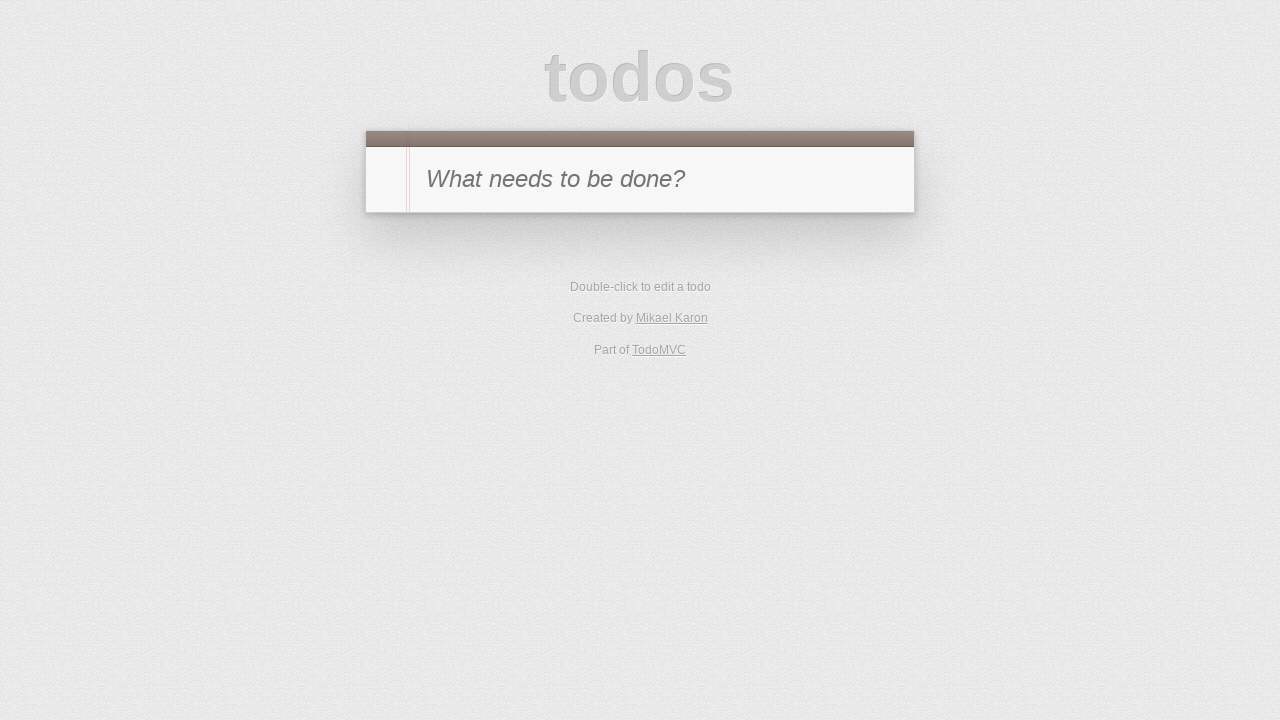

Clicked toggle checkbox to complete task 'A' at (386, 242) on #todo-list>li >> internal:has-text="A"i >> .toggle
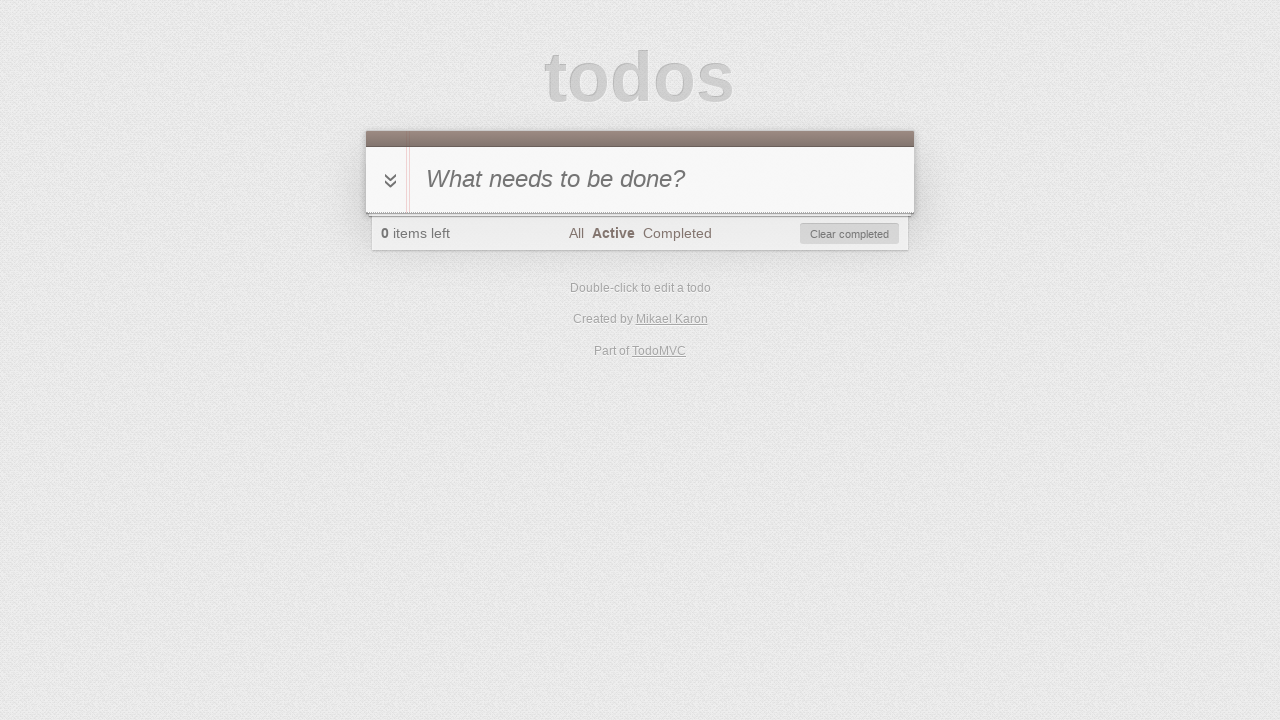

Waited 500ms for task to disappear from Active filter view
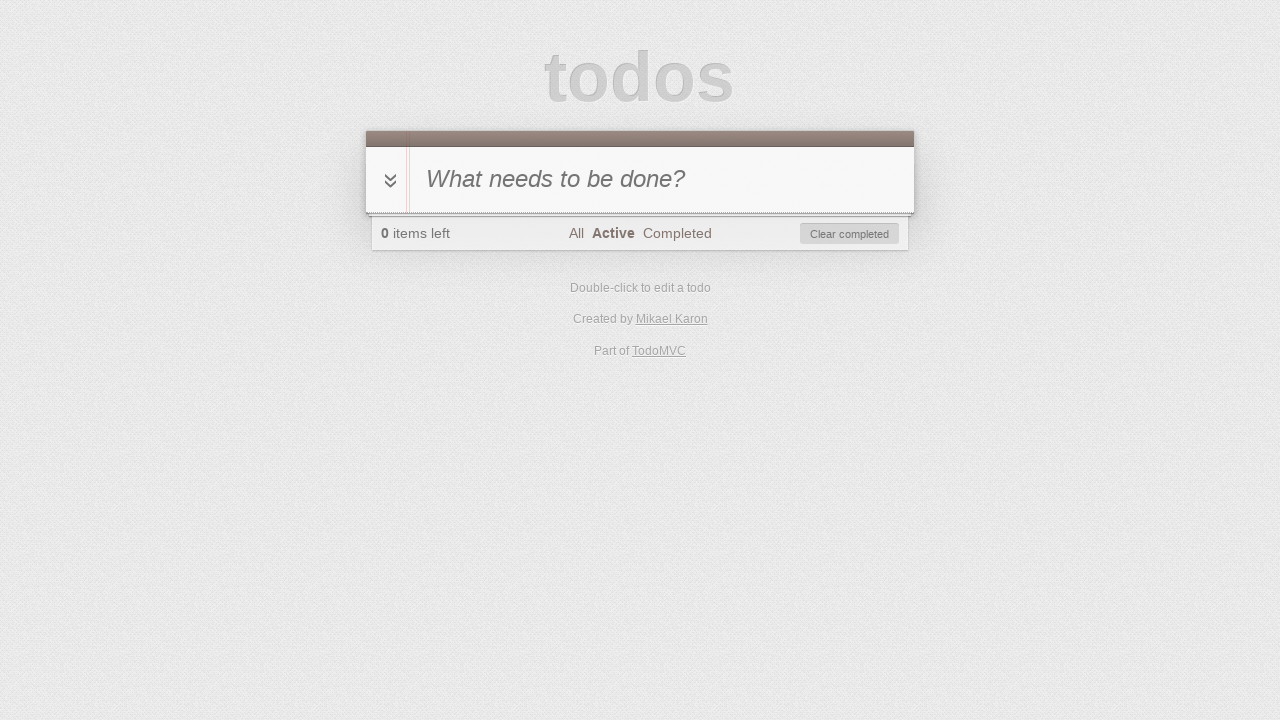

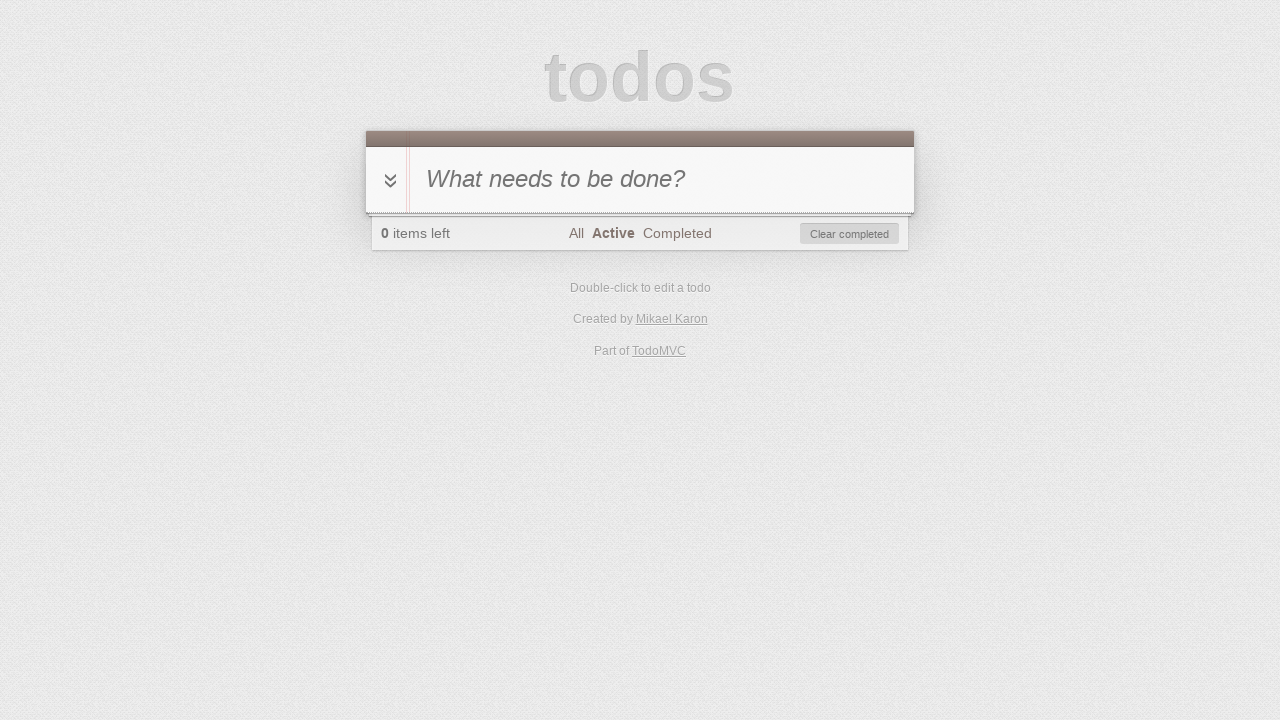